Enters text into input field and then clears it

Starting URL: http://uitestingplayground.com/textinput

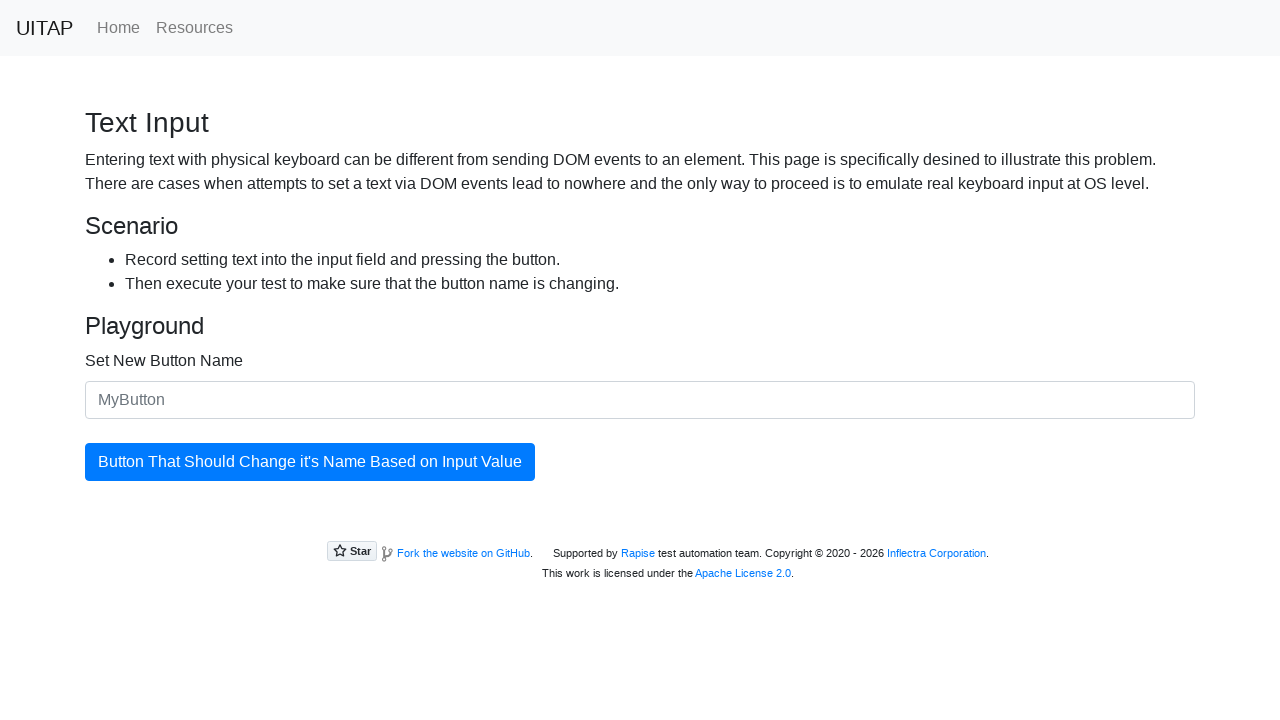

Navigated to UI Testing Playground text input page
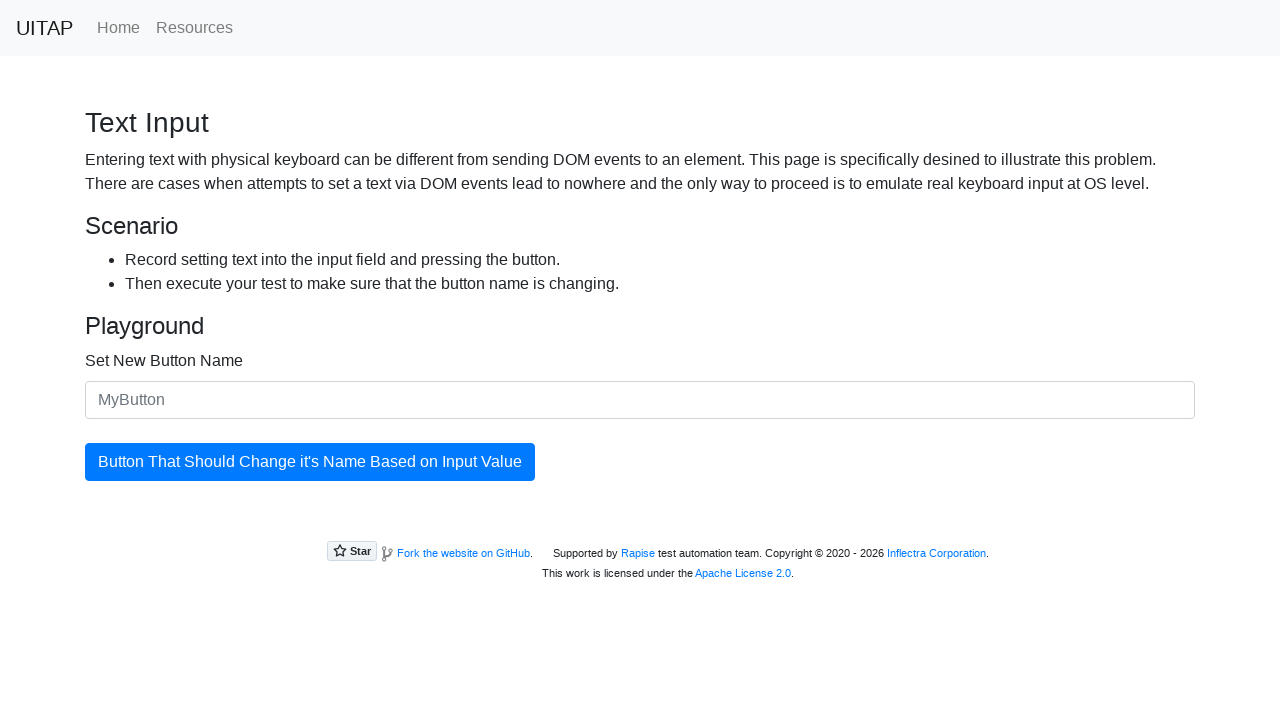

Entered 'test' into the input field on #newButtonName
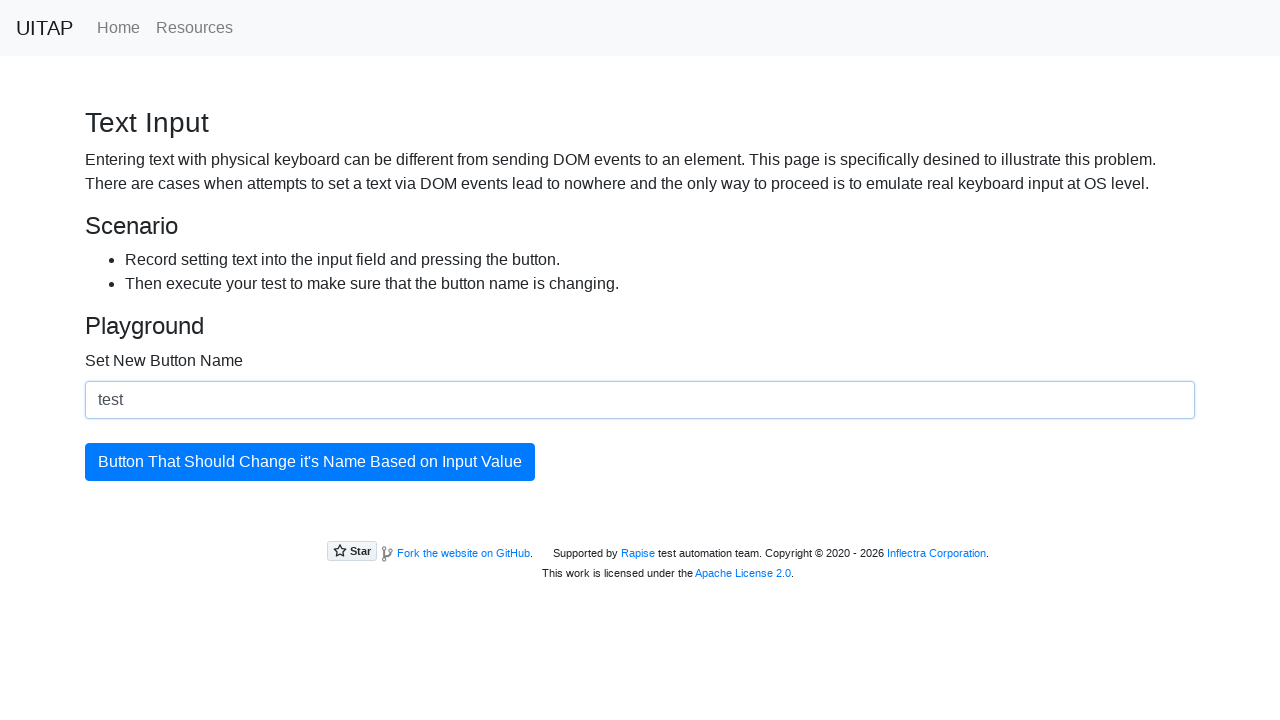

Cleared the input field on #newButtonName
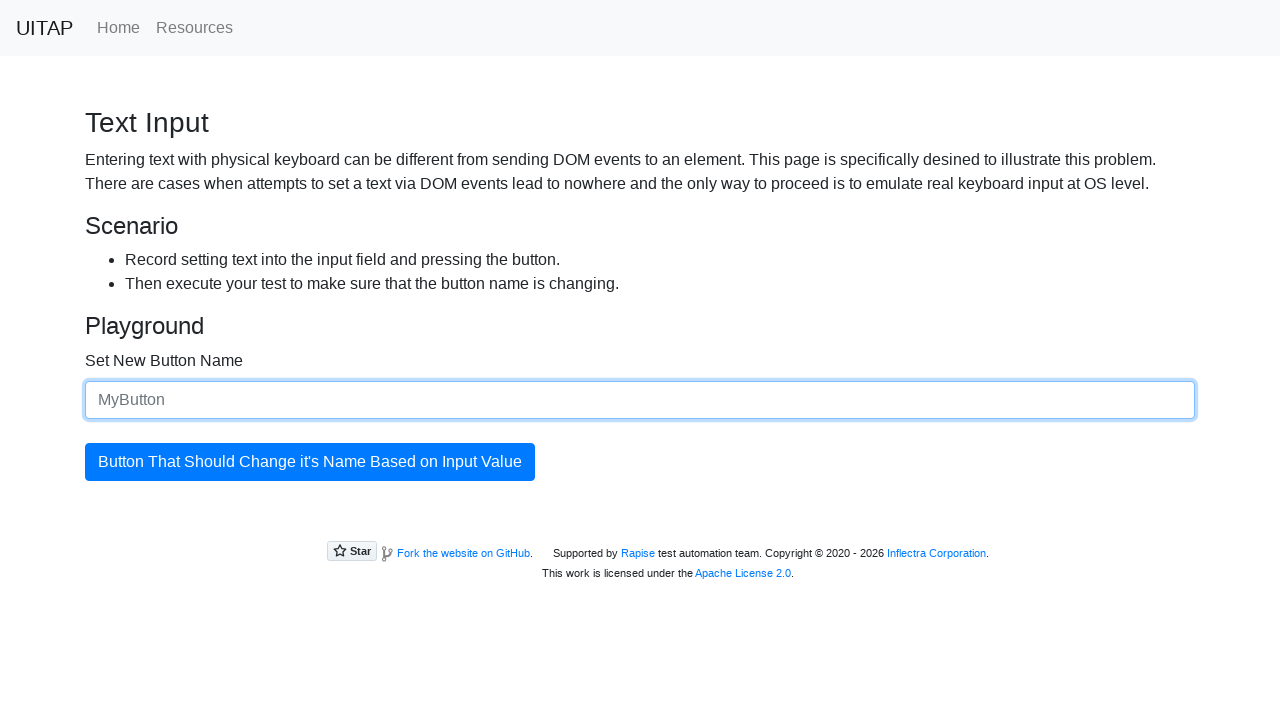

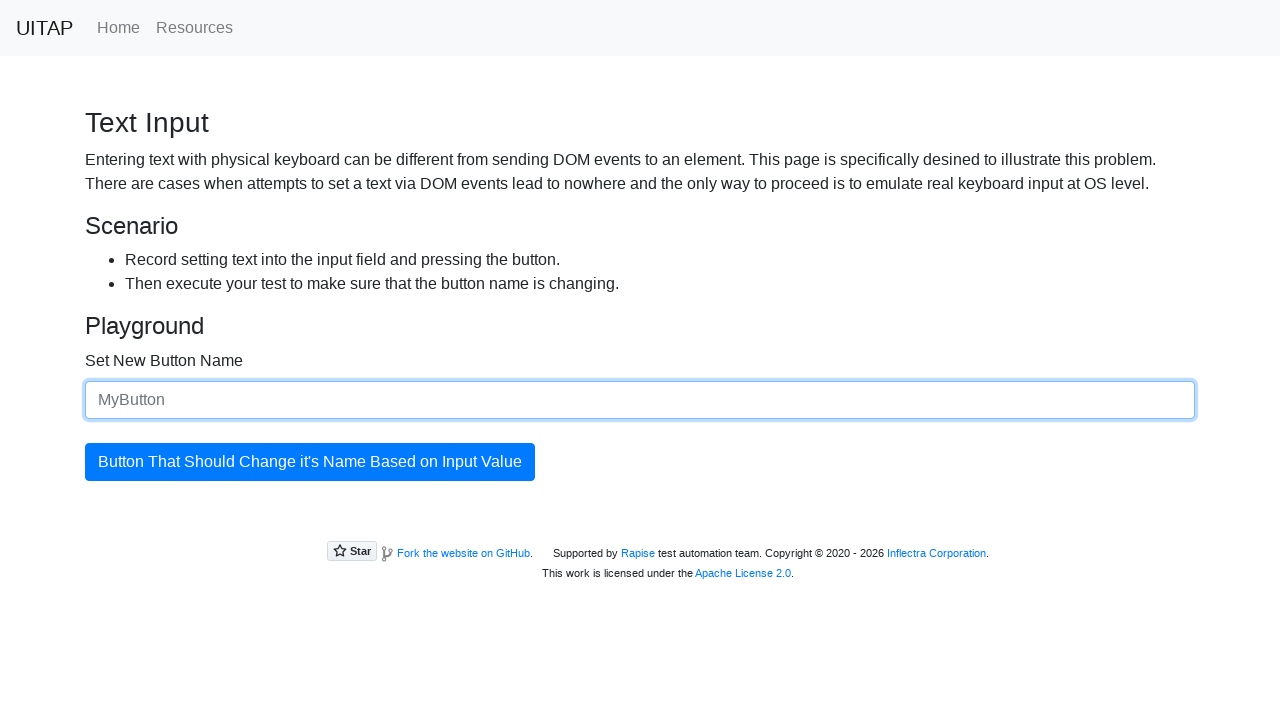